Tests radio button functionality by clicking a radio button and verifying it's selected

Starting URL: https://letcode.in/radio

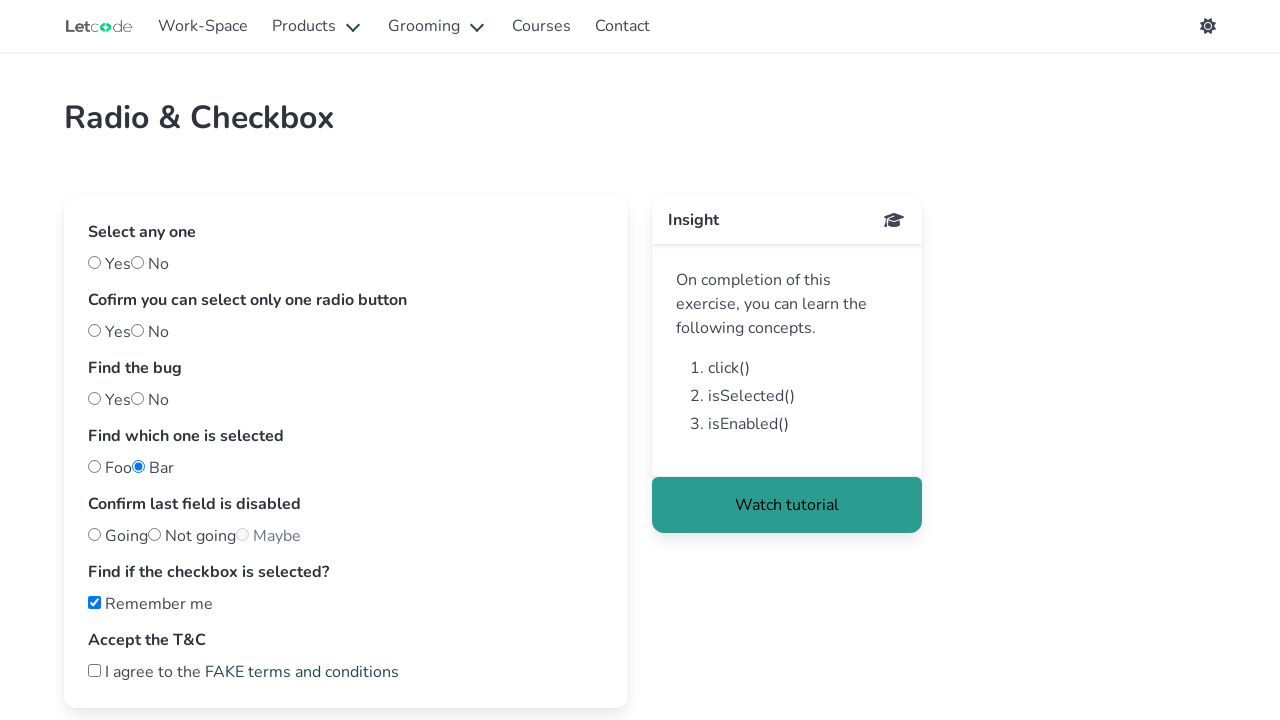

Navigated to radio button test page
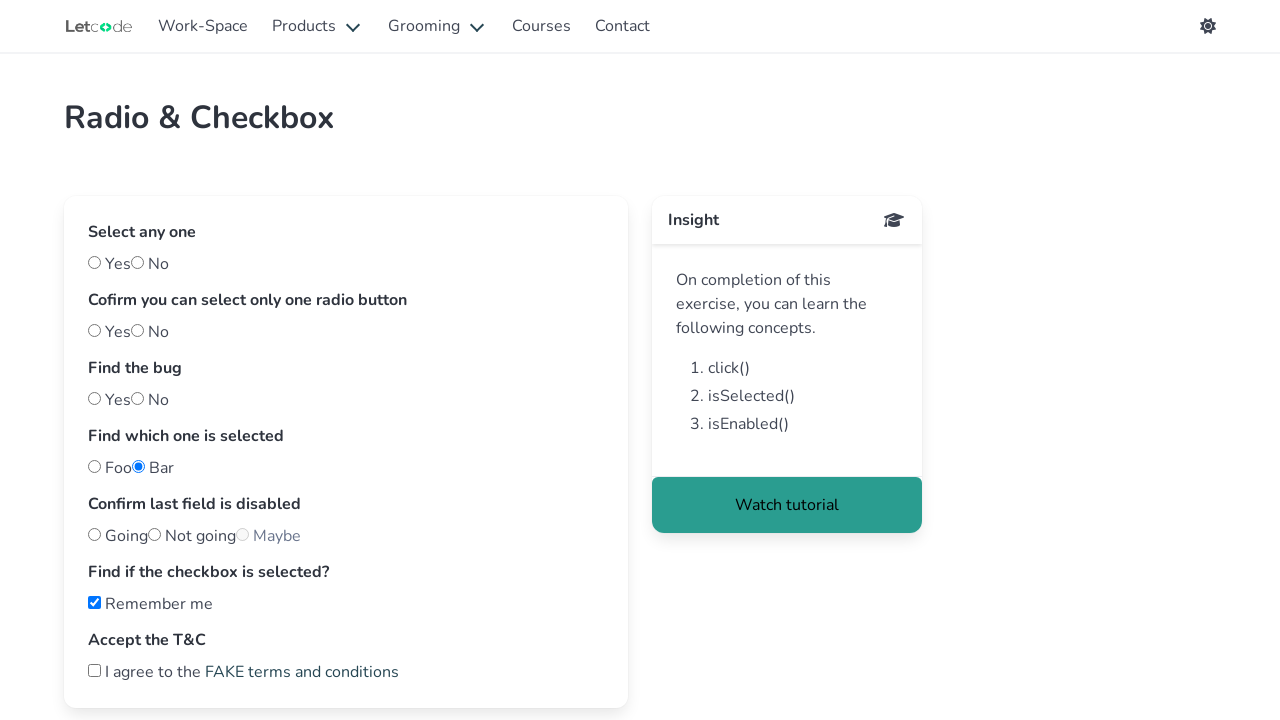

Clicked the 'yes' radio button at (94, 262) on input#yes
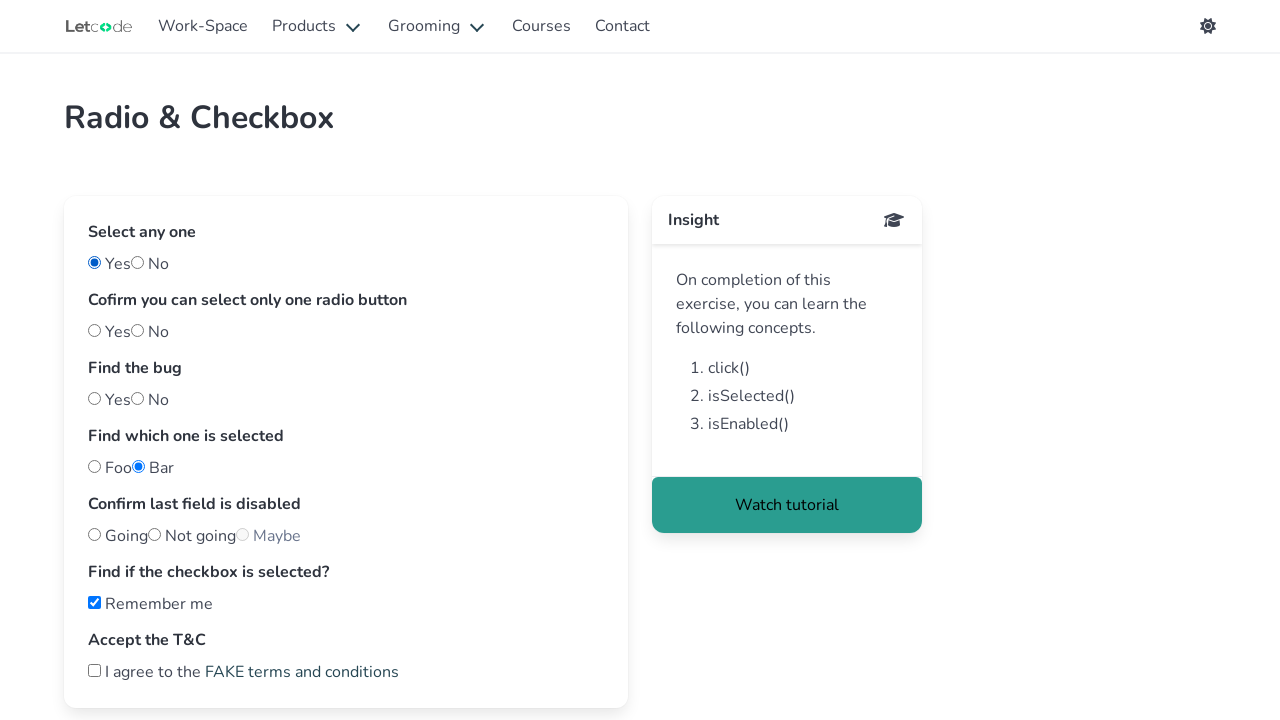

Verified that the 'yes' radio button is selected
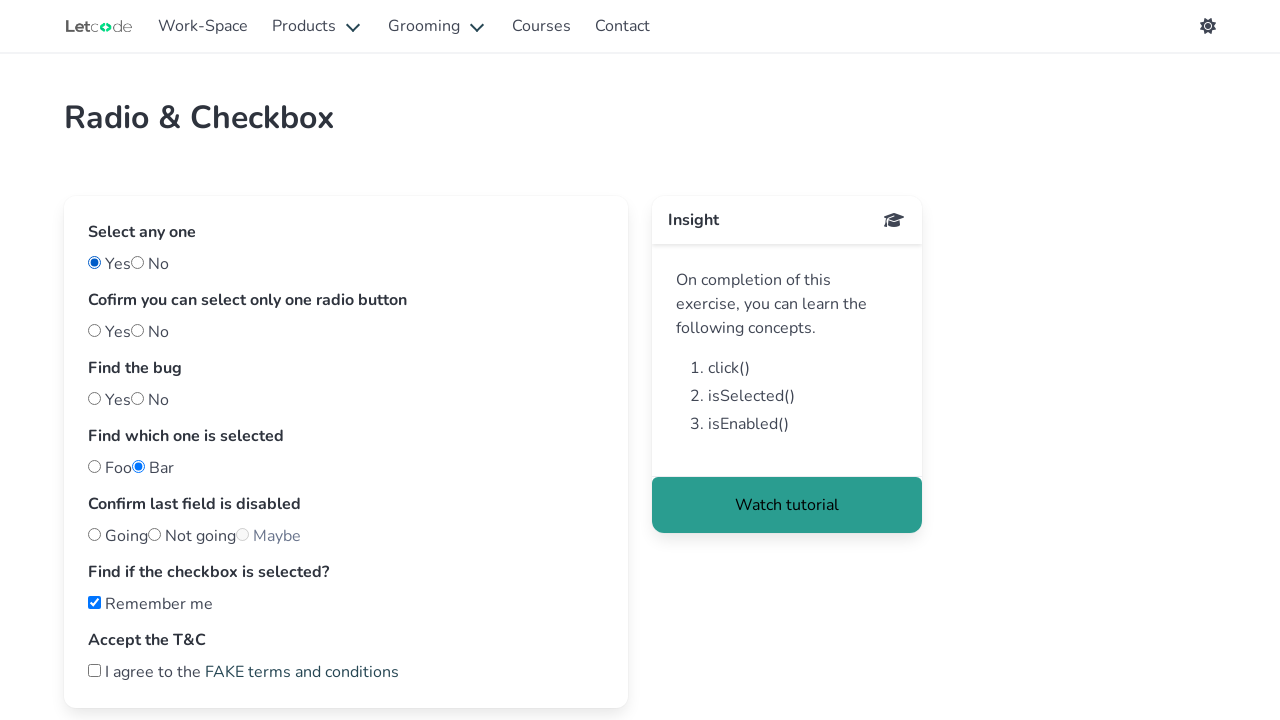

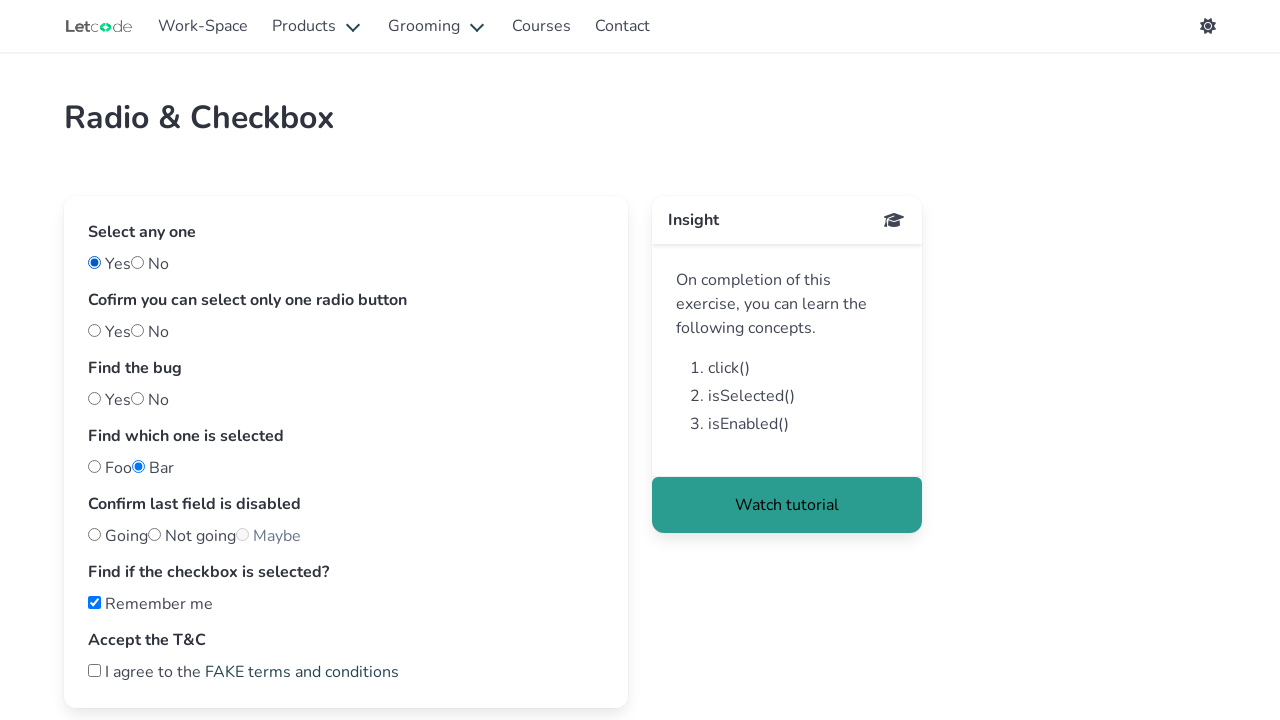